Tests checkbox functionality by ensuring both checkboxes are selected on the page

Starting URL: https://the-internet.herokuapp.com/checkboxes

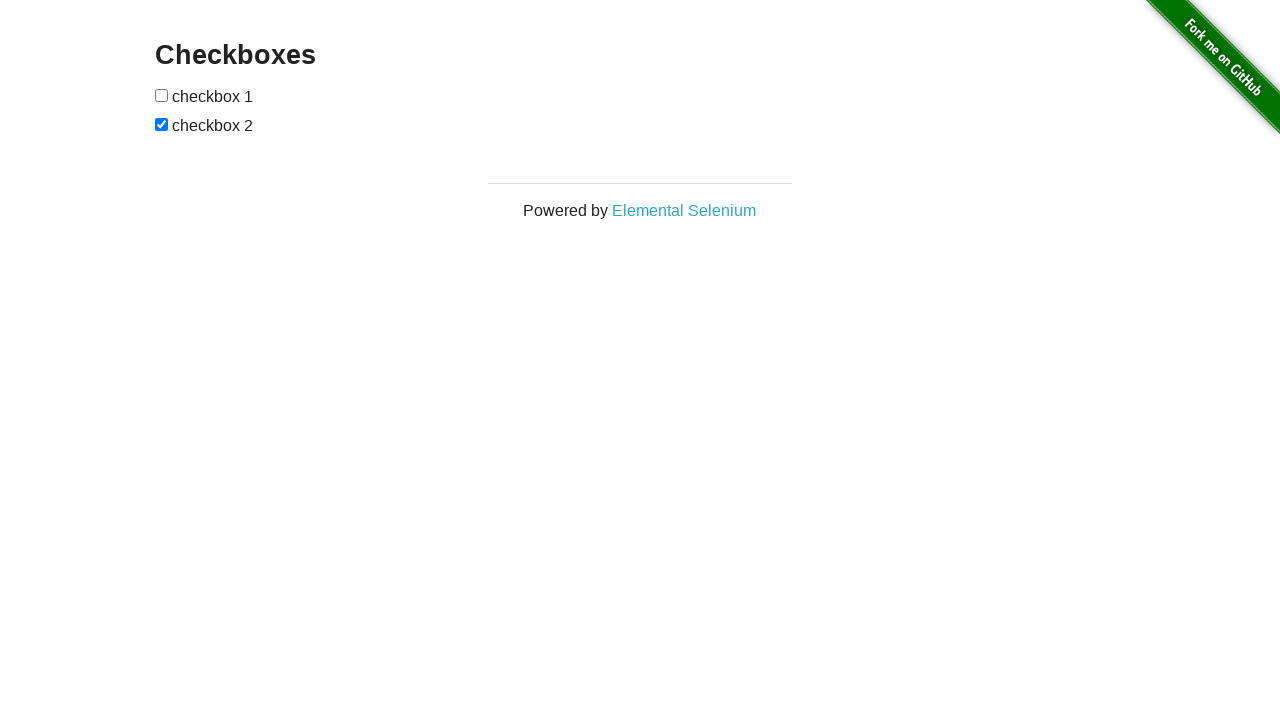

Located first checkbox element
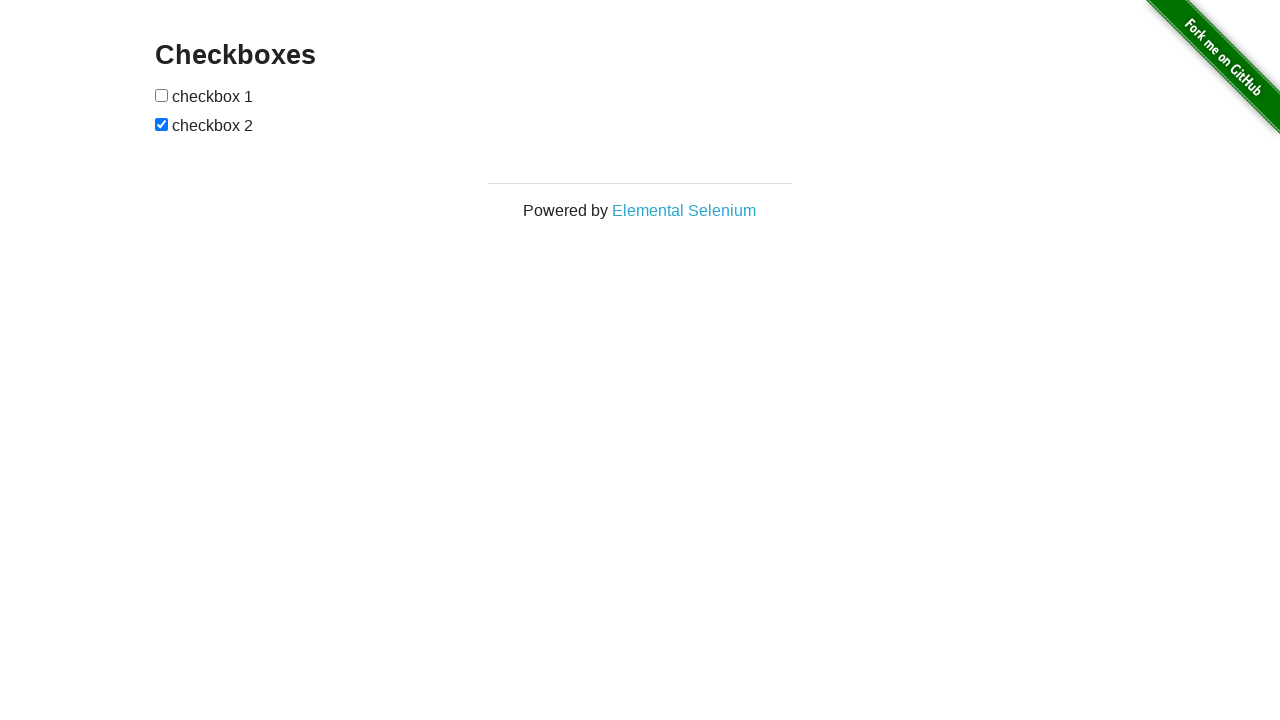

Located second checkbox element
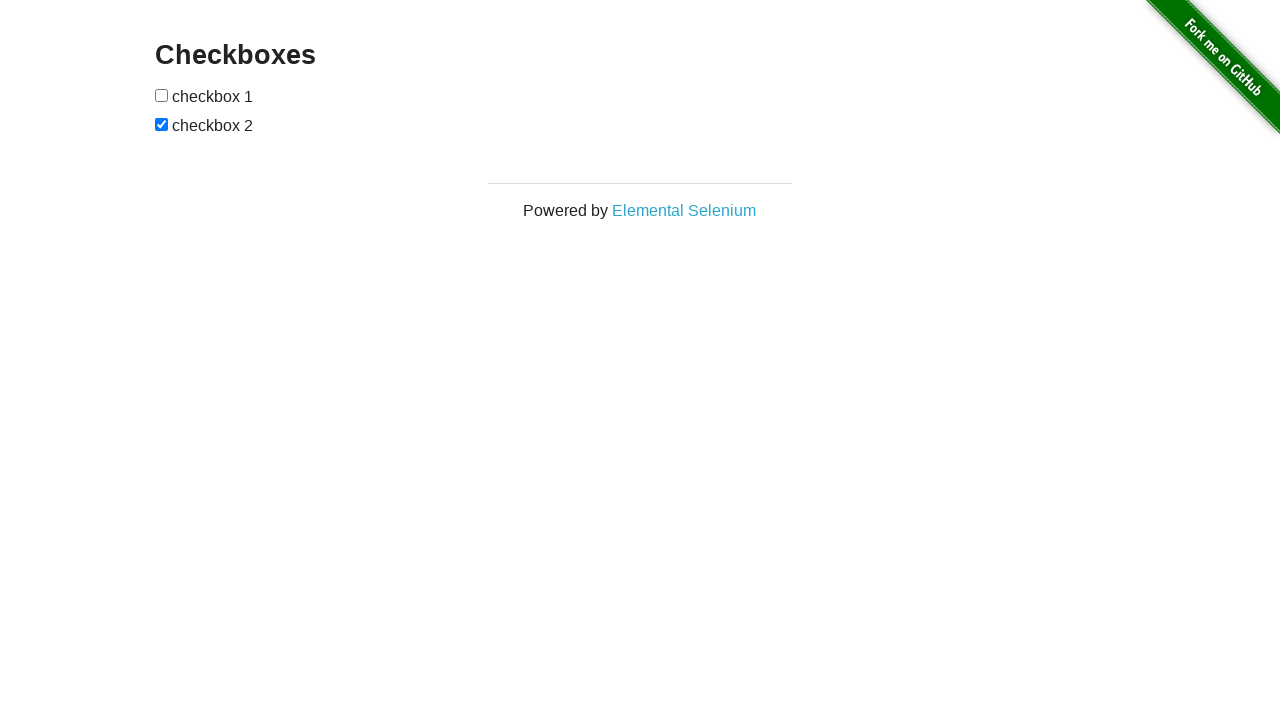

Clicked first checkbox to select it at (162, 95) on xpath=(//input[@type='checkbox'])[1]
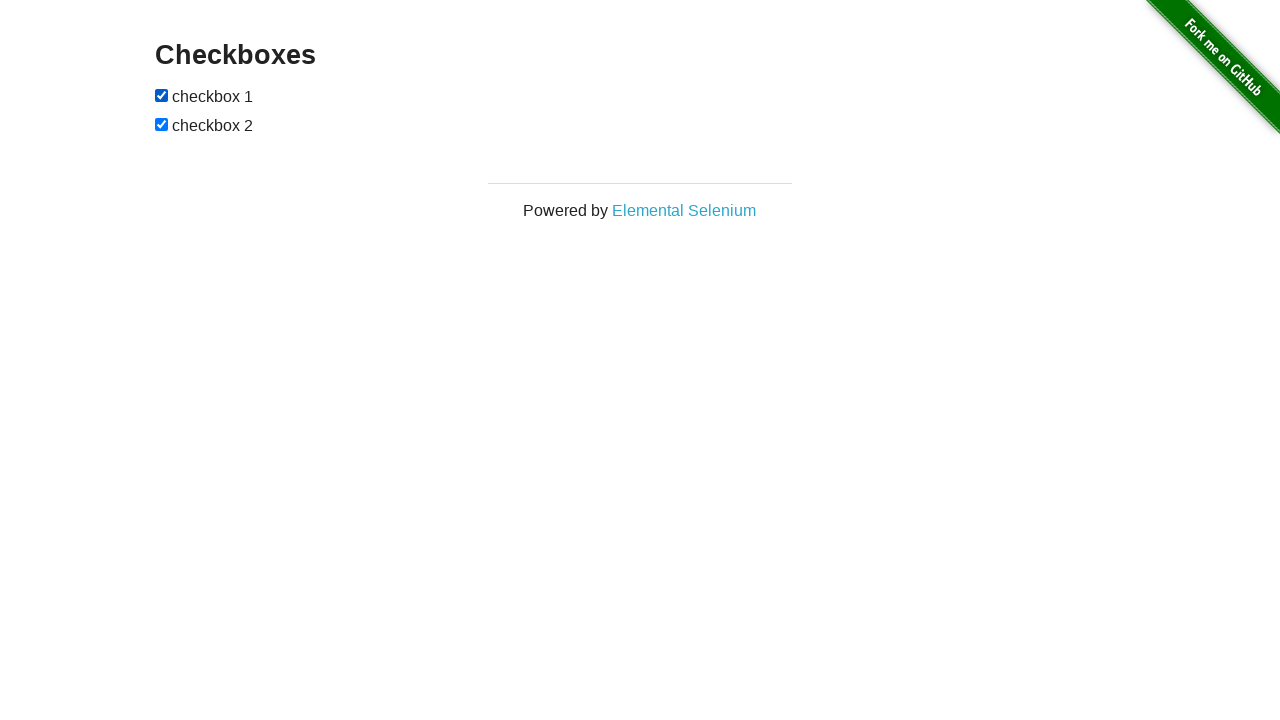

Second checkbox was already selected
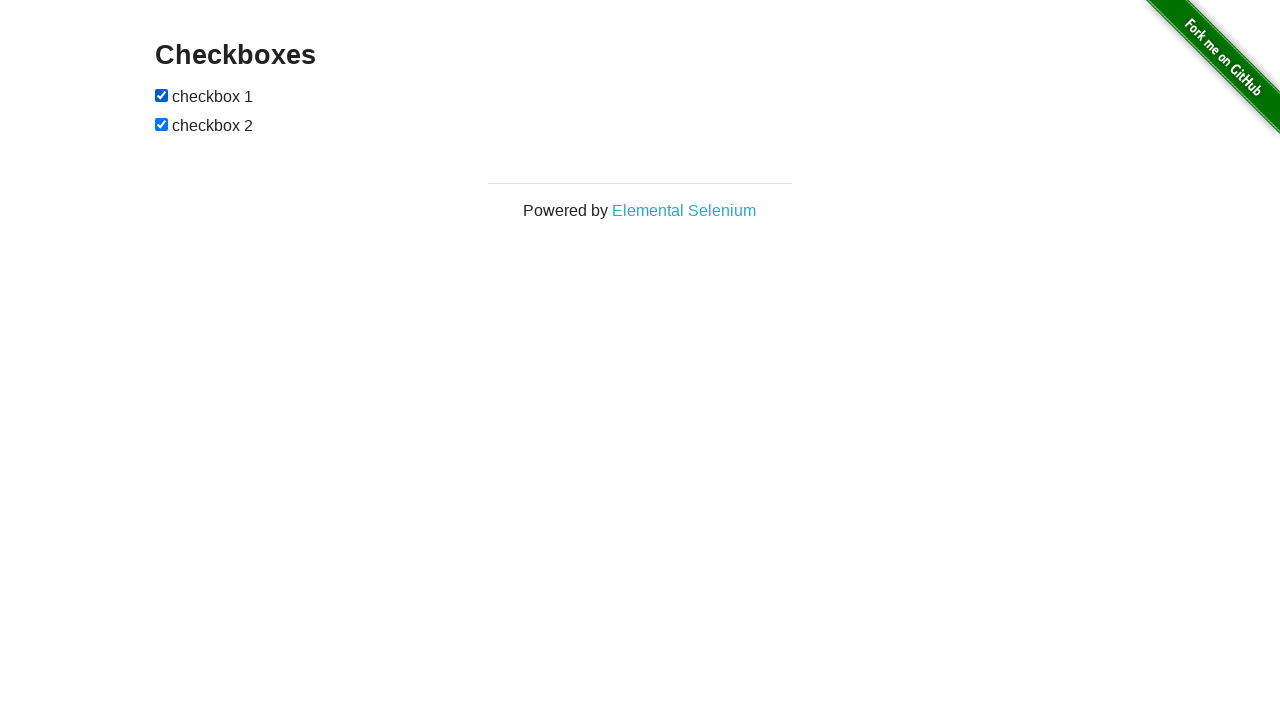

Asserted first checkbox is selected
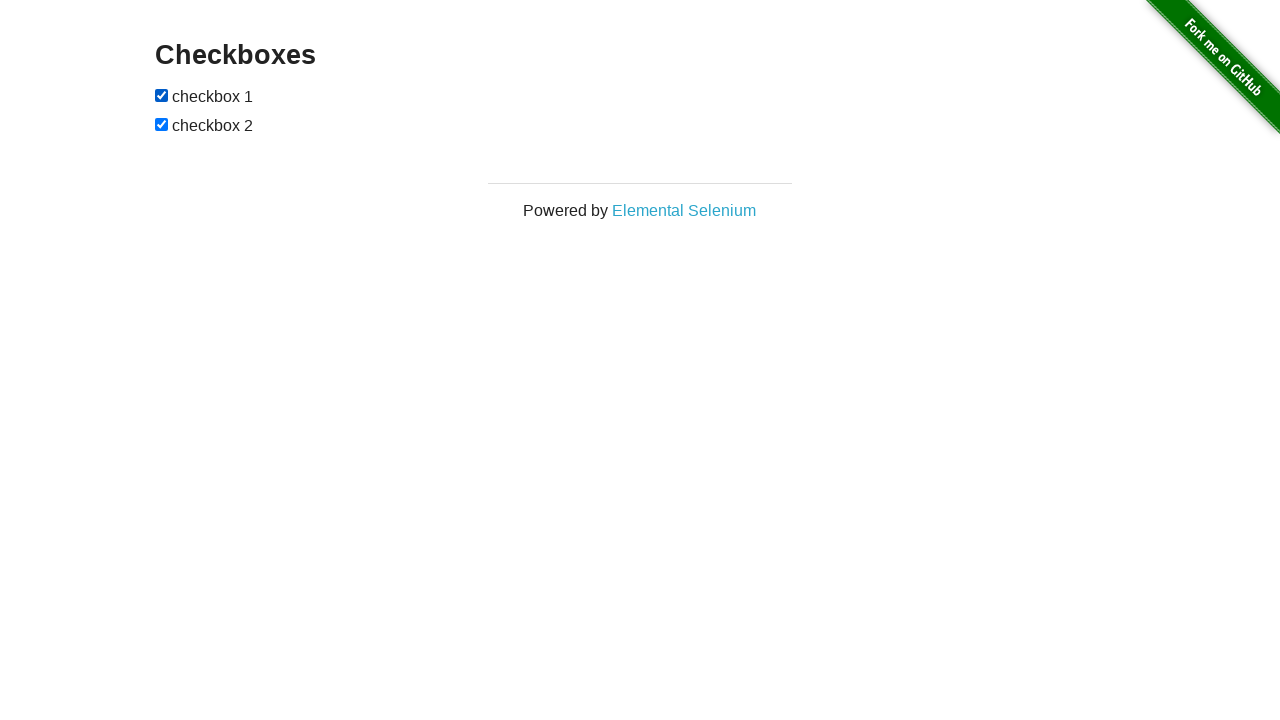

Asserted second checkbox is selected
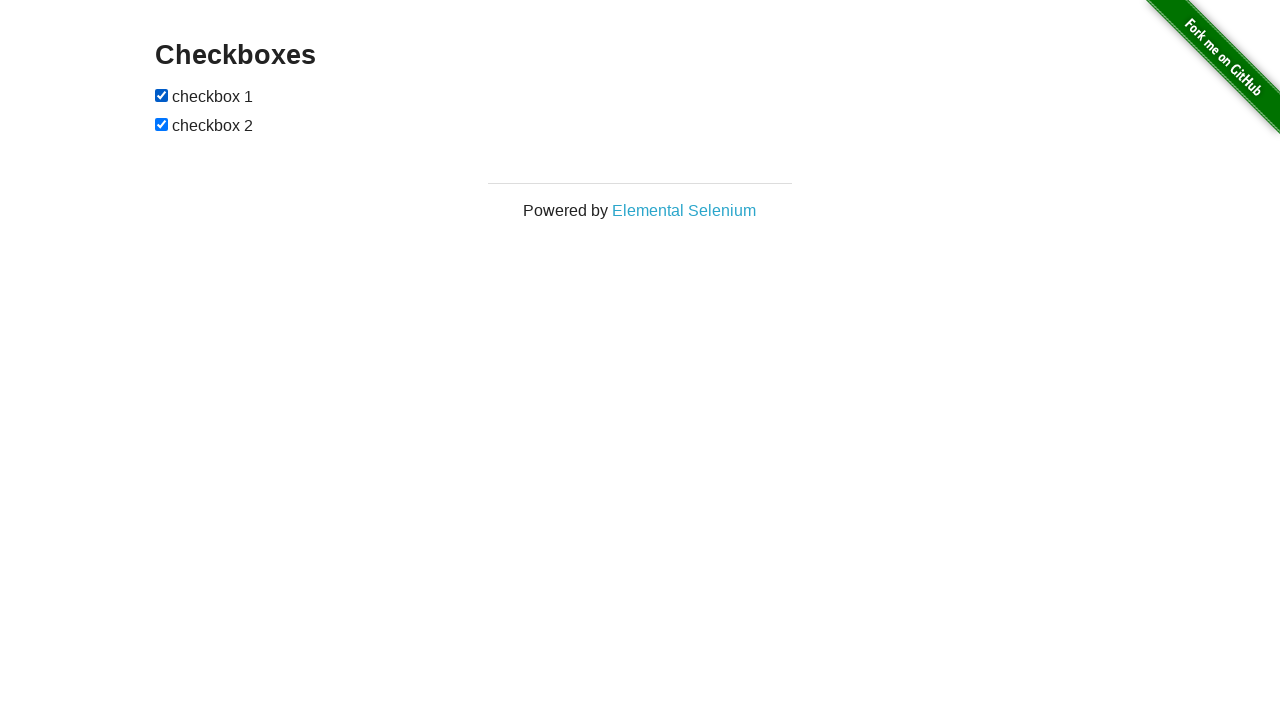

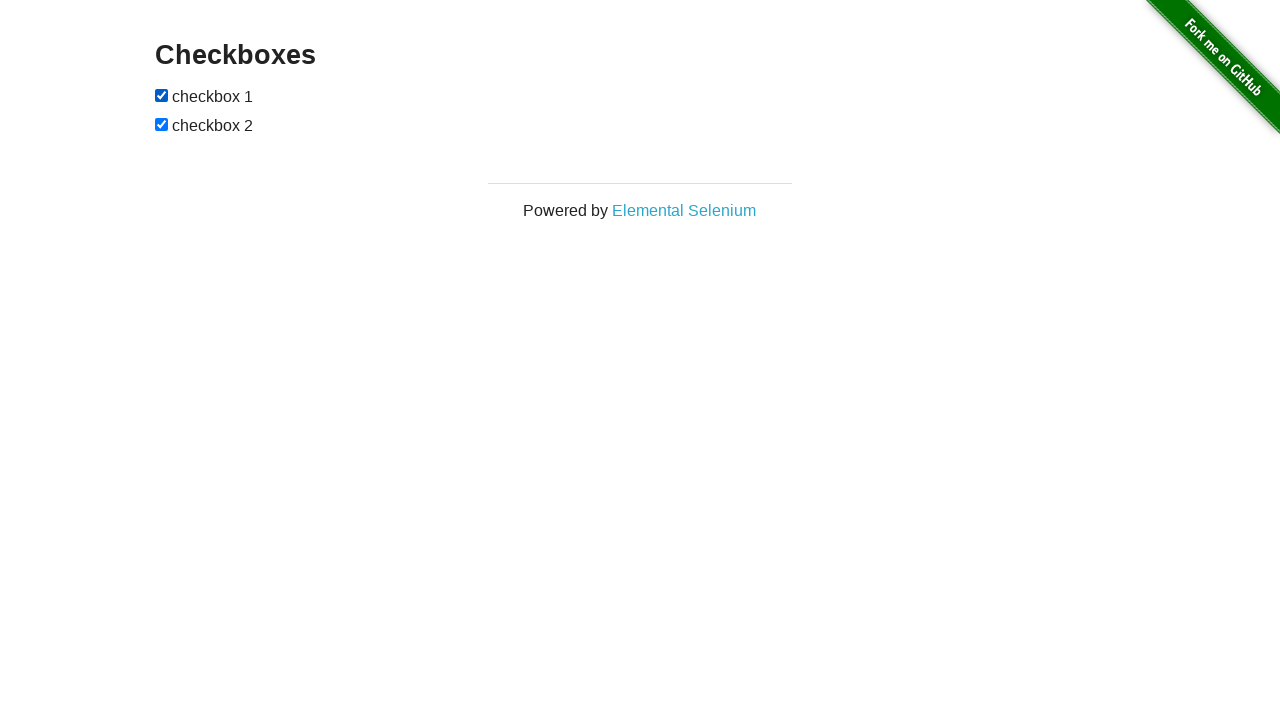